Tests a Selenium practice form by filling out personal information including name, gender, experience, date, profession, automation tools familiarity, continent selection, and multi-select options, then submitting the form.

Starting URL: https://www.techlistic.com/p/selenium-practice-form.html

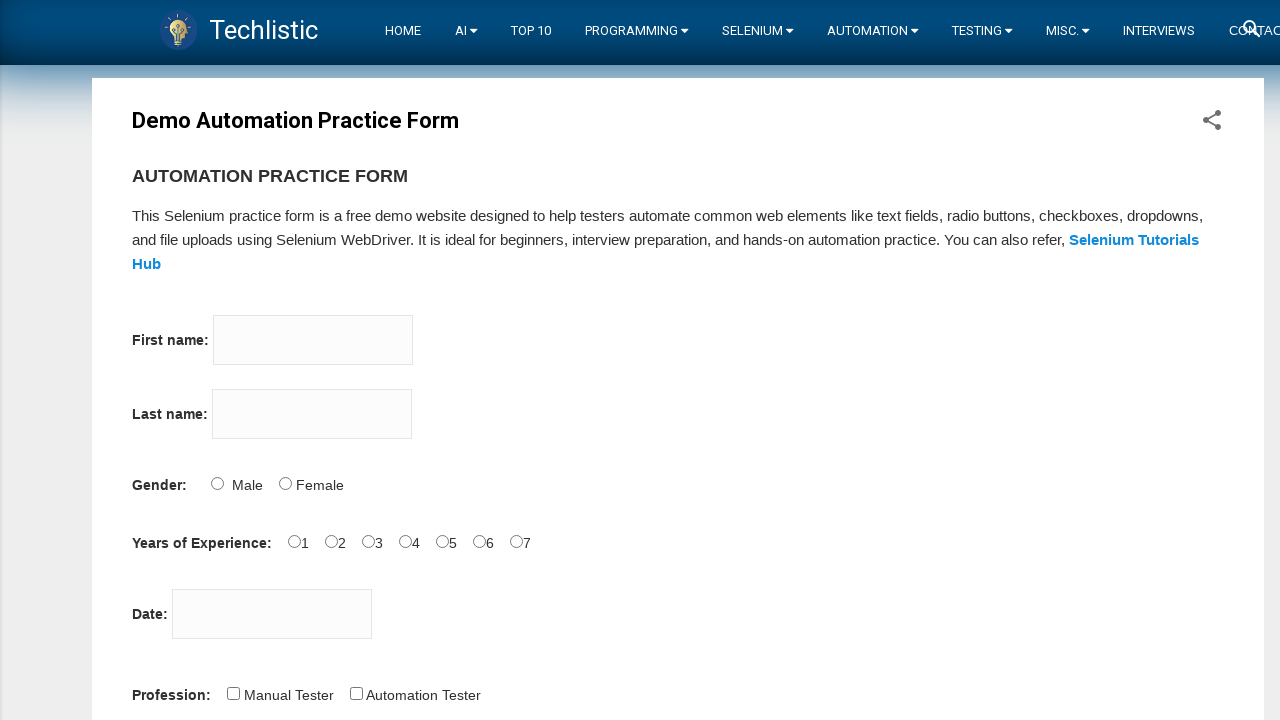

Filled first name field with 'Michael' on input[name='firstname']
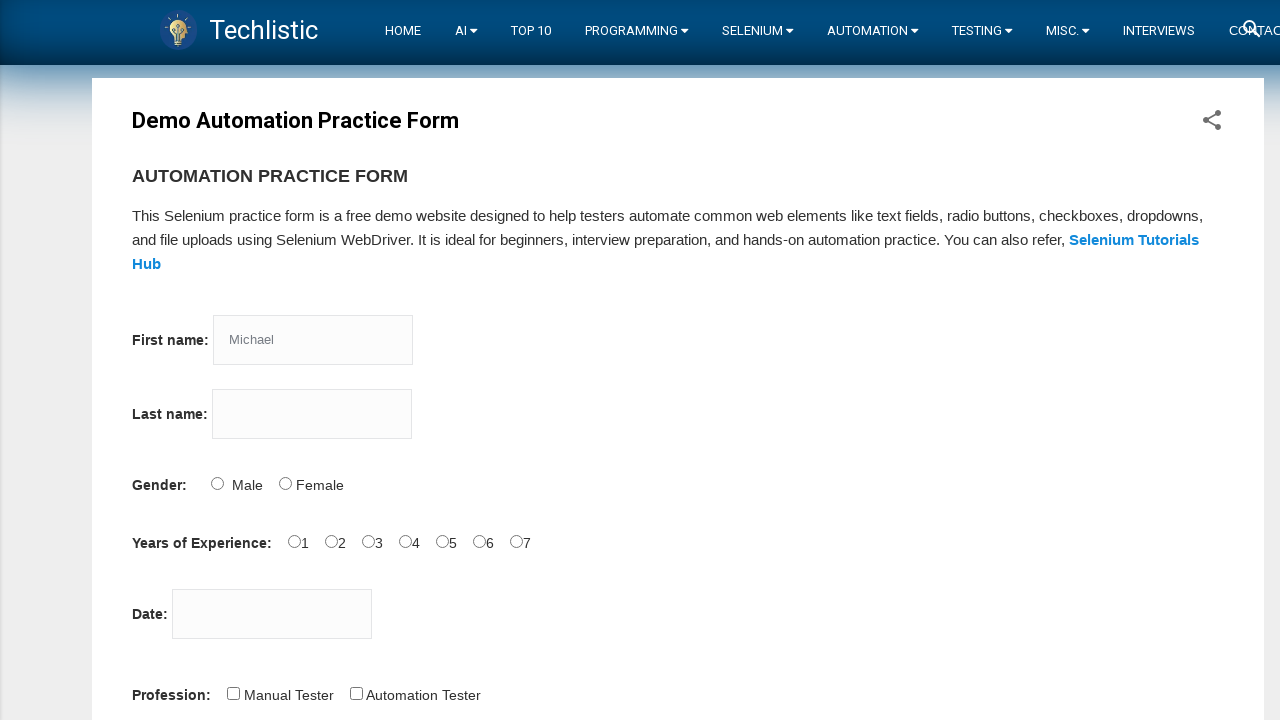

Filled last name field with 'Anderson' on input[name='lastname']
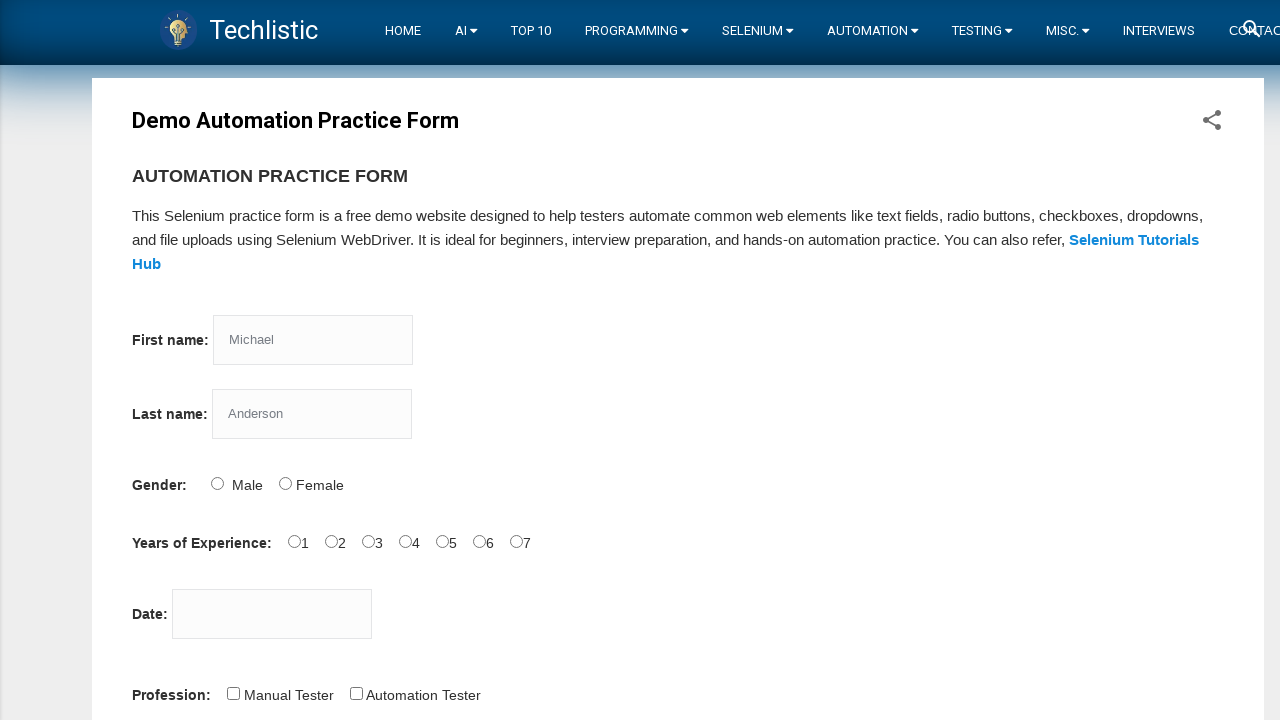

Selected Male gender option at (217, 483) on input#sex-0
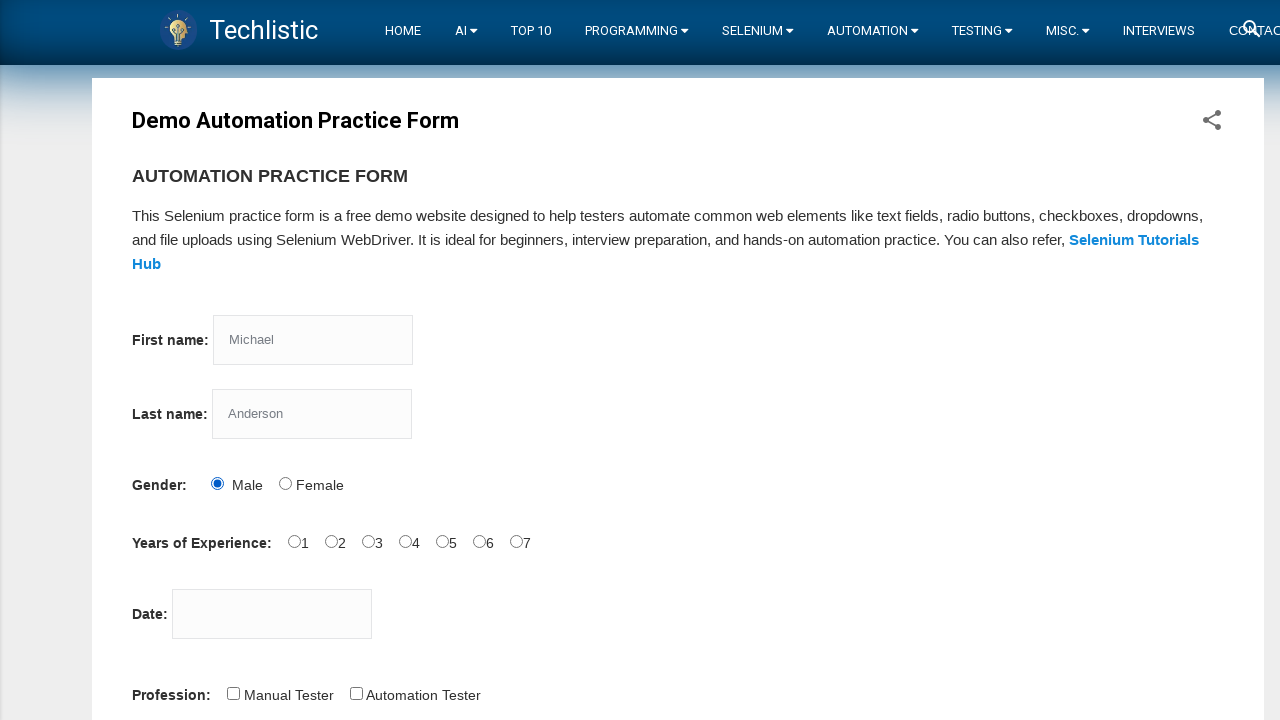

Selected 3 years of experience at (368, 541) on input#exp-2
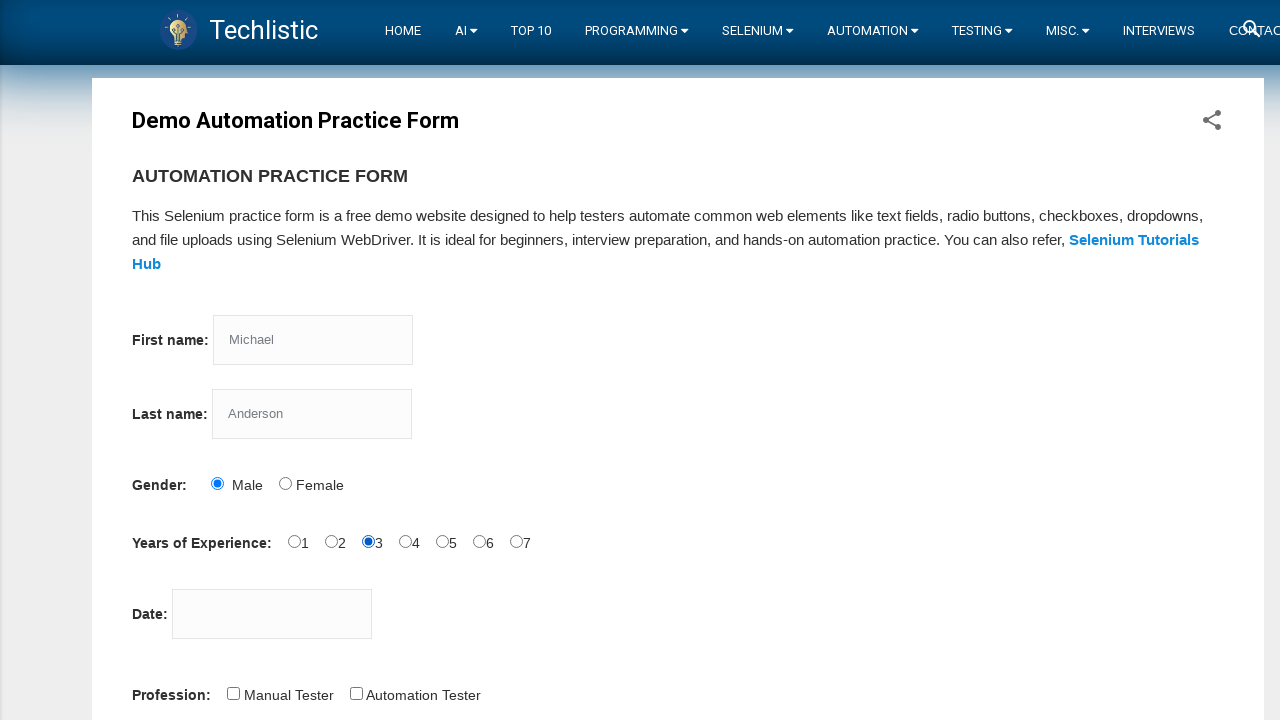

Filled date field with '04/15/2024' on input#datepicker
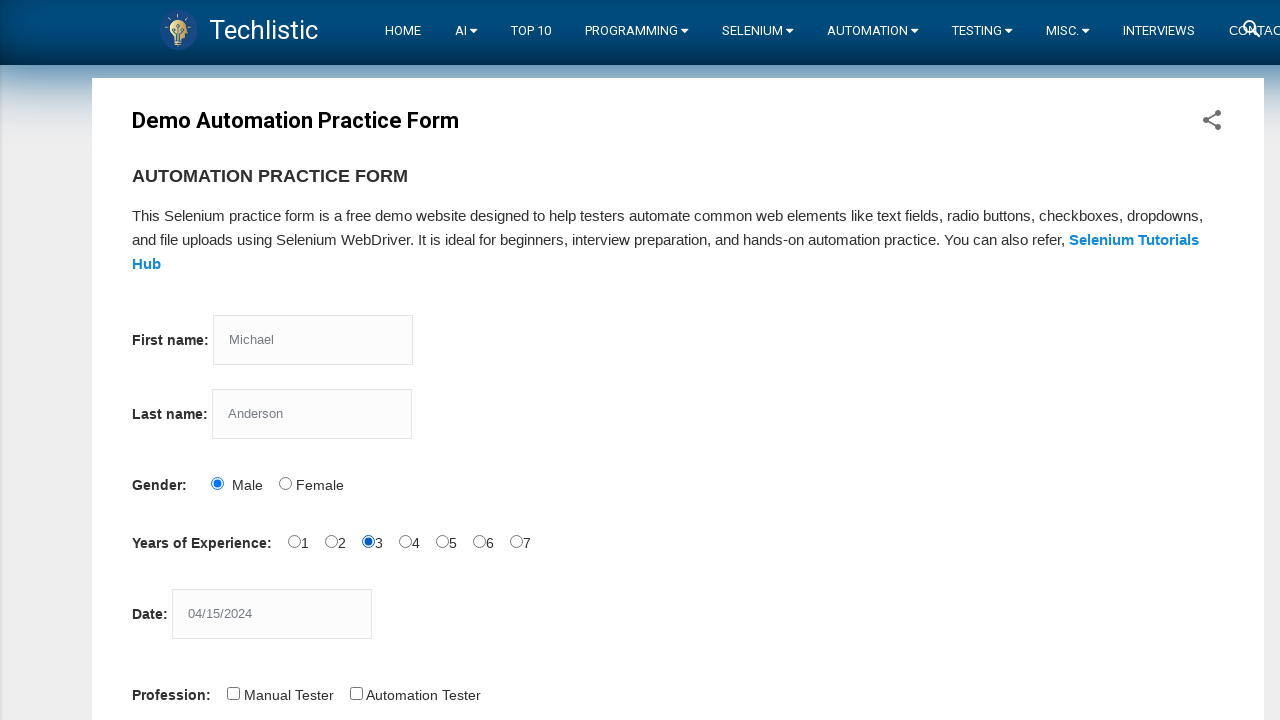

Selected Automation Tester profession at (356, 693) on input#profession-1
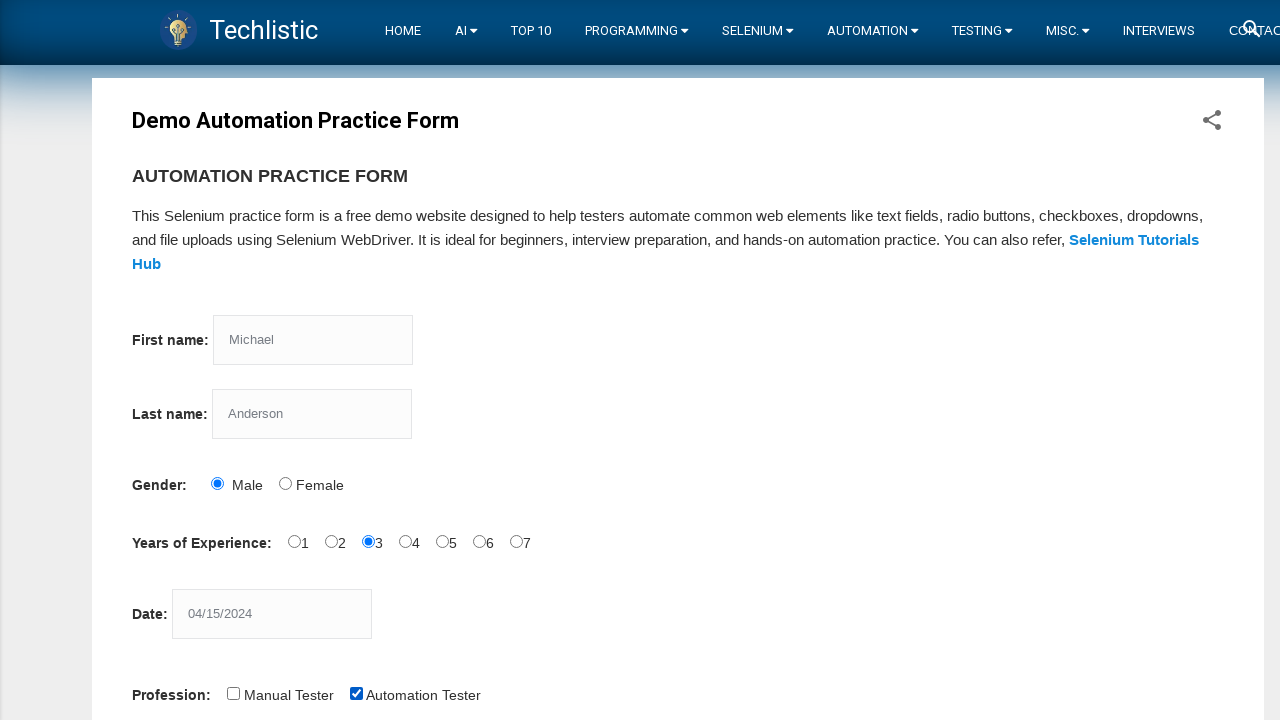

Selected Selenium WebDriver automation tool at (346, 360) on input#tool-1
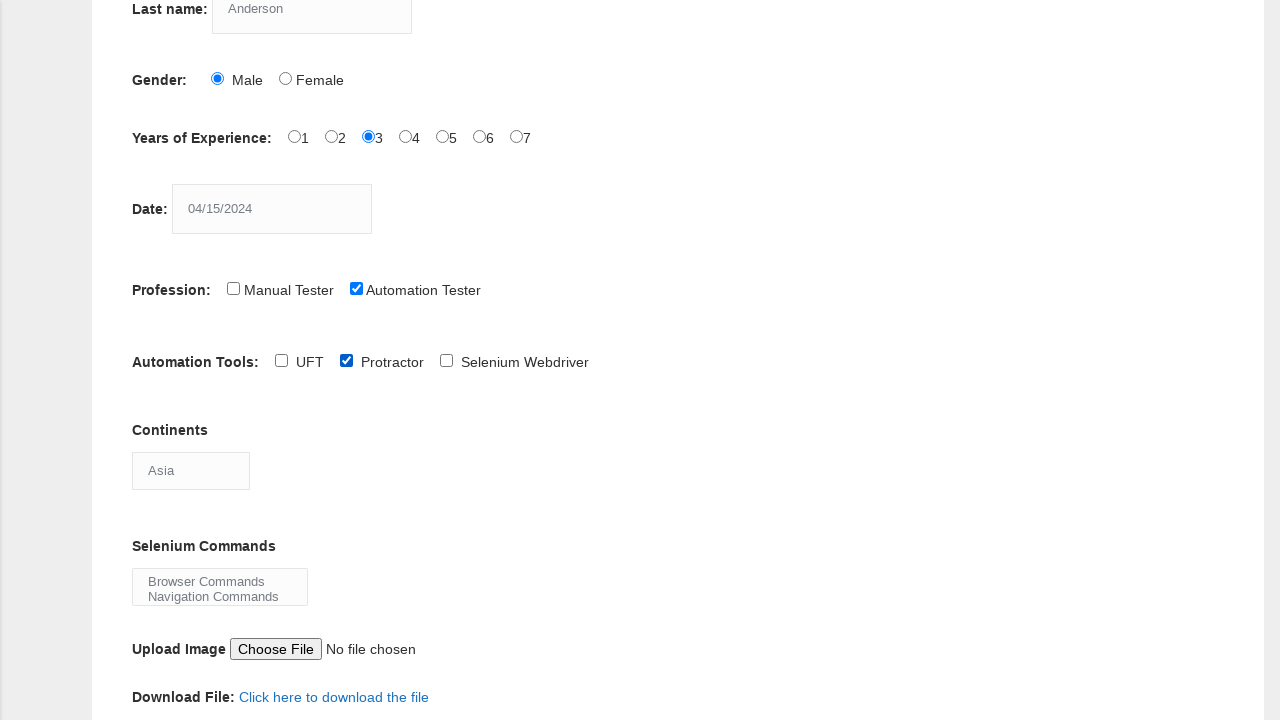

Selected QTP automation tool at (281, 360) on input#tool-0
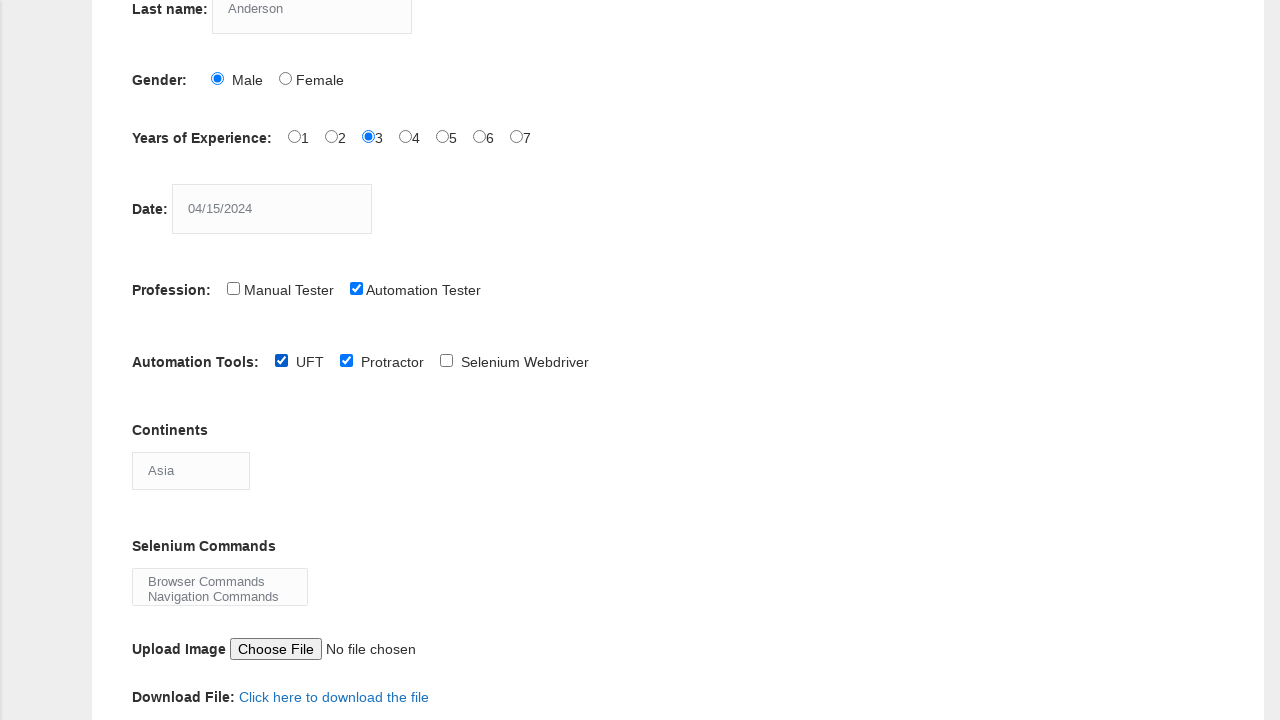

Selected Europe from continents dropdown on select#continents
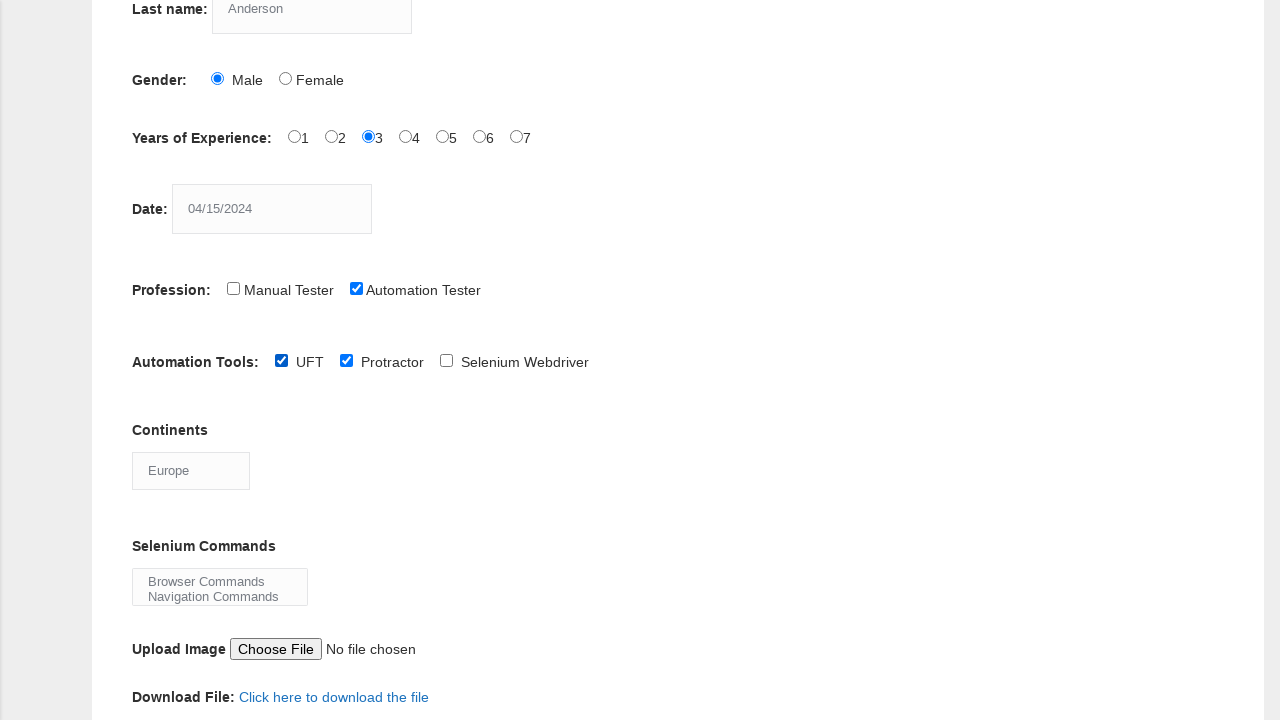

Selected Browser Commands and Navigation Commands from selenium commands multi-select on select#selenium_commands
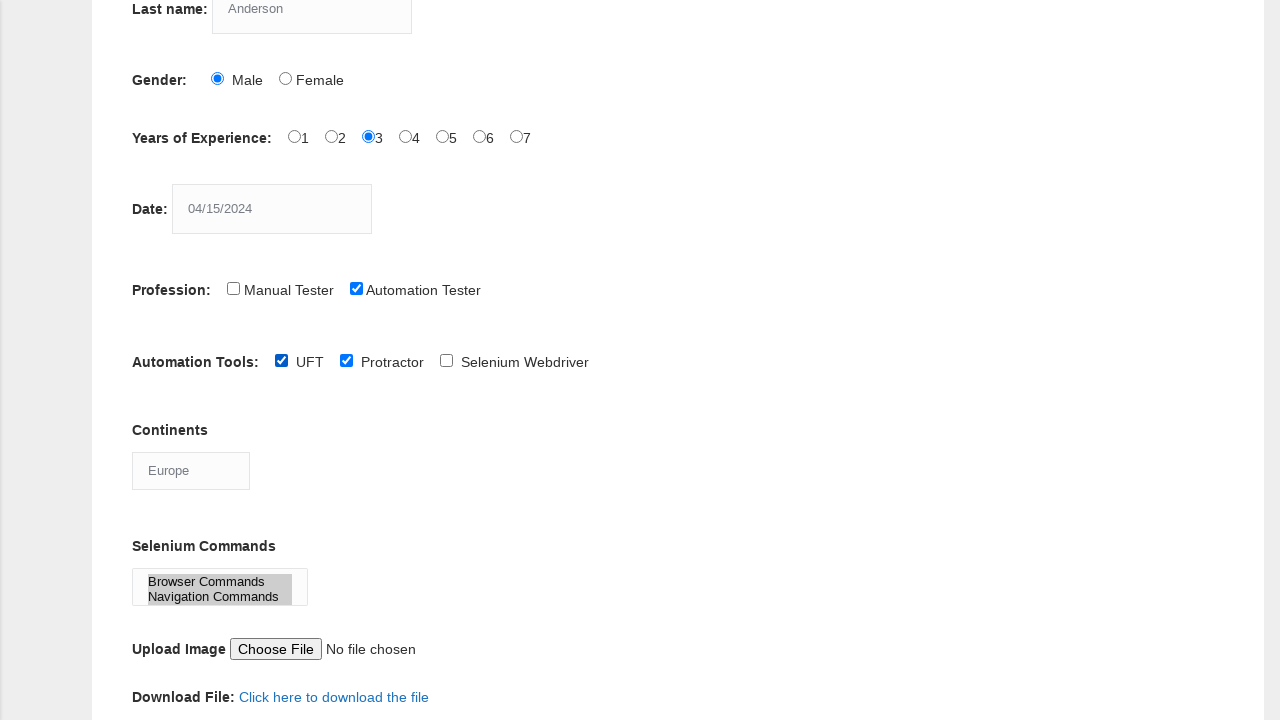

Clicked Submit button to submit the form at (157, 360) on button#submit
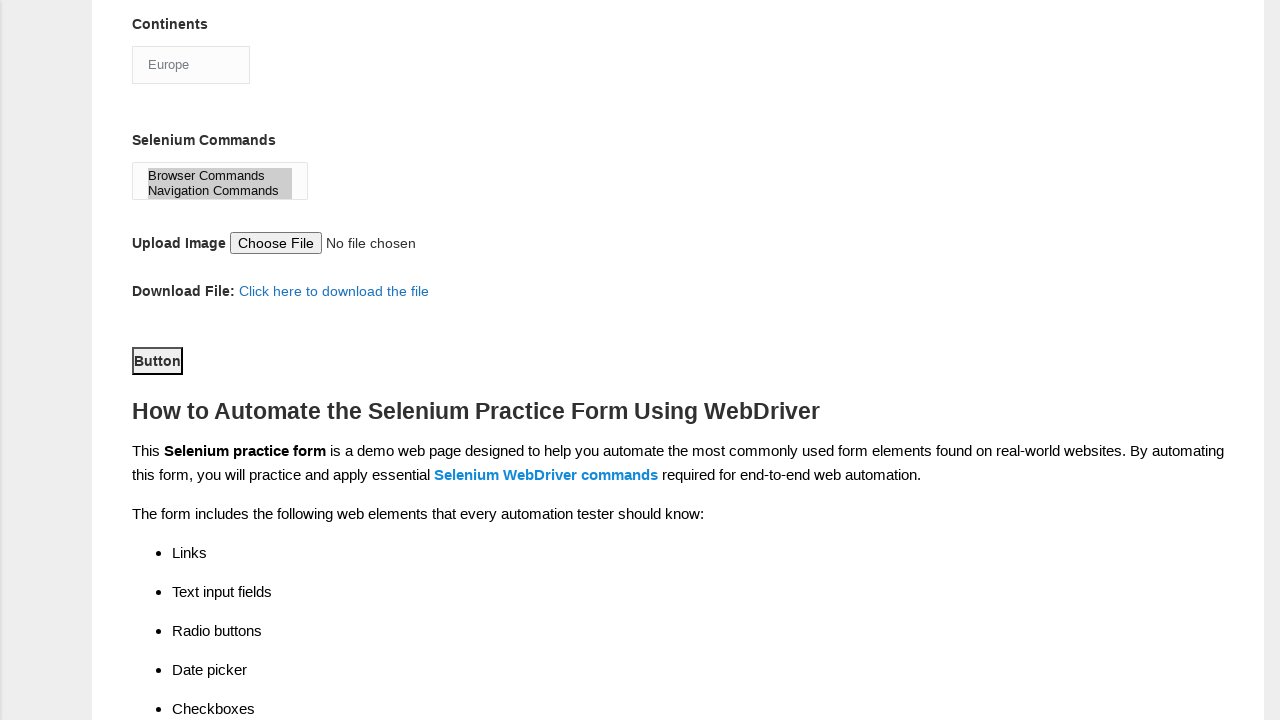

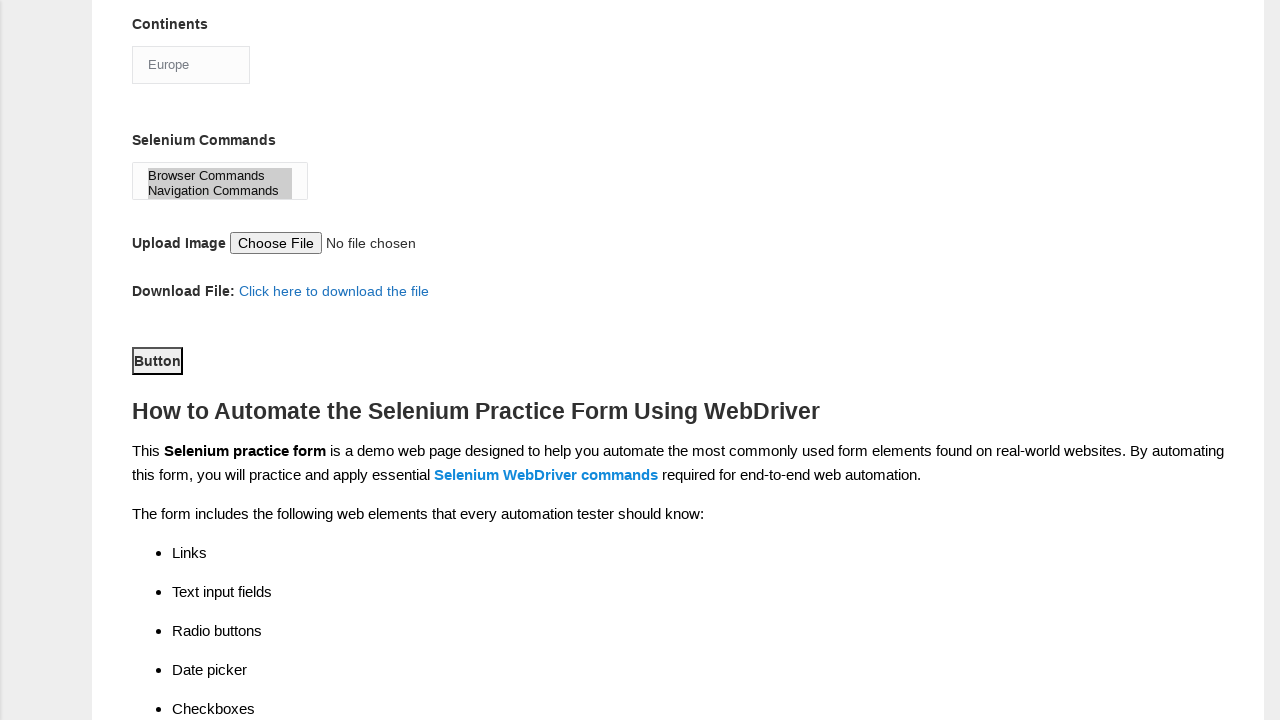